Tests addition with an invalid first operand (letter K) to verify error handling

Starting URL: https://gerabarud.github.io/is3-calculadora/

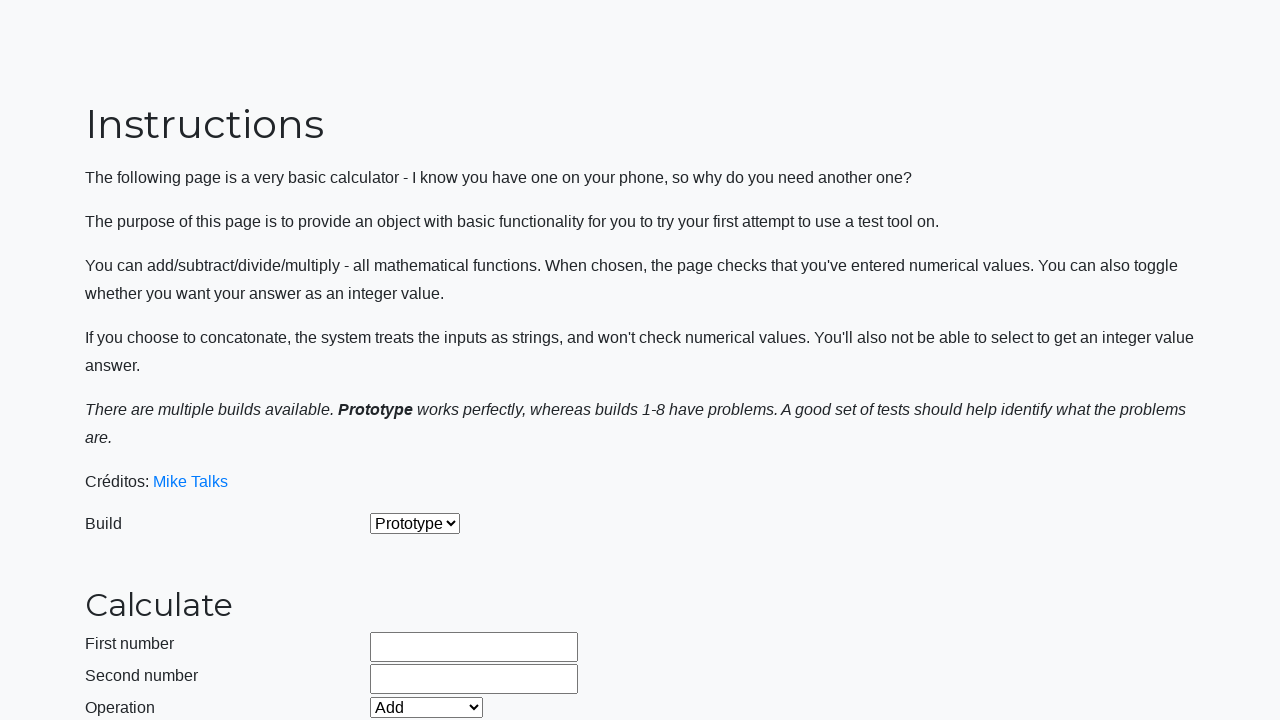

Selected 'Prototype' build from dropdown on #selectBuild
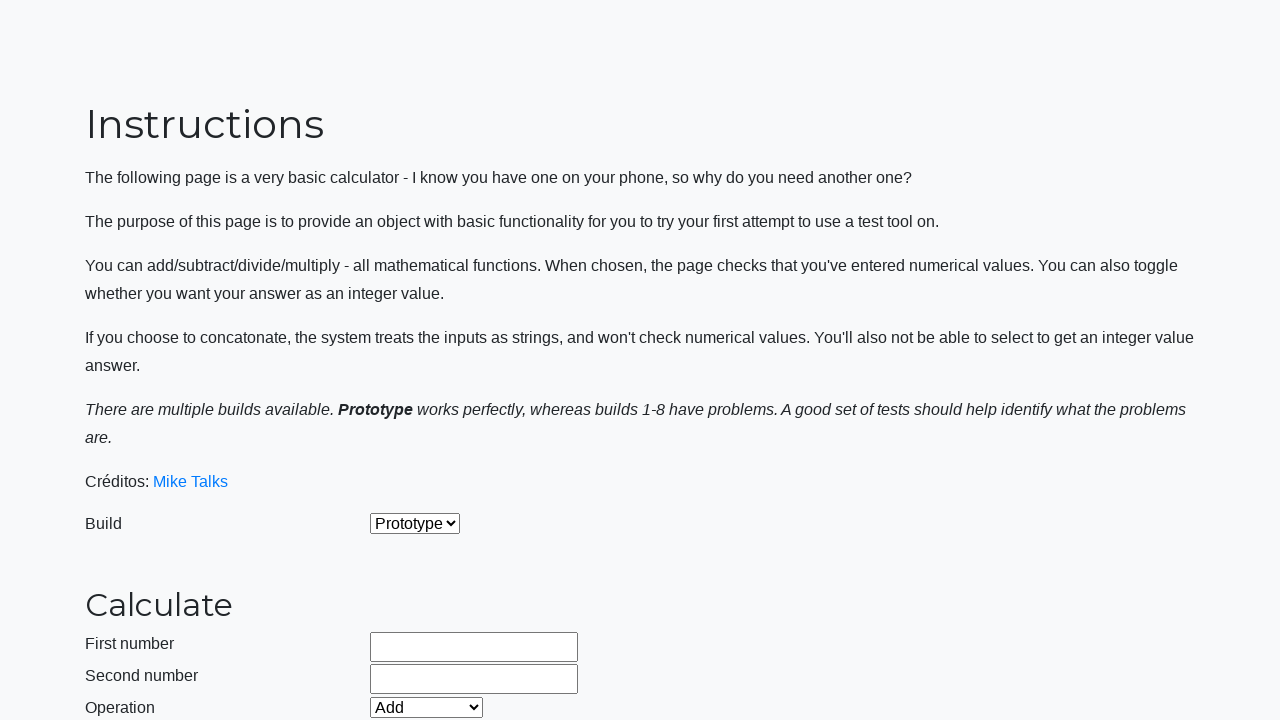

Selected 'Add' operation from dropdown on #selectOperationDropdown
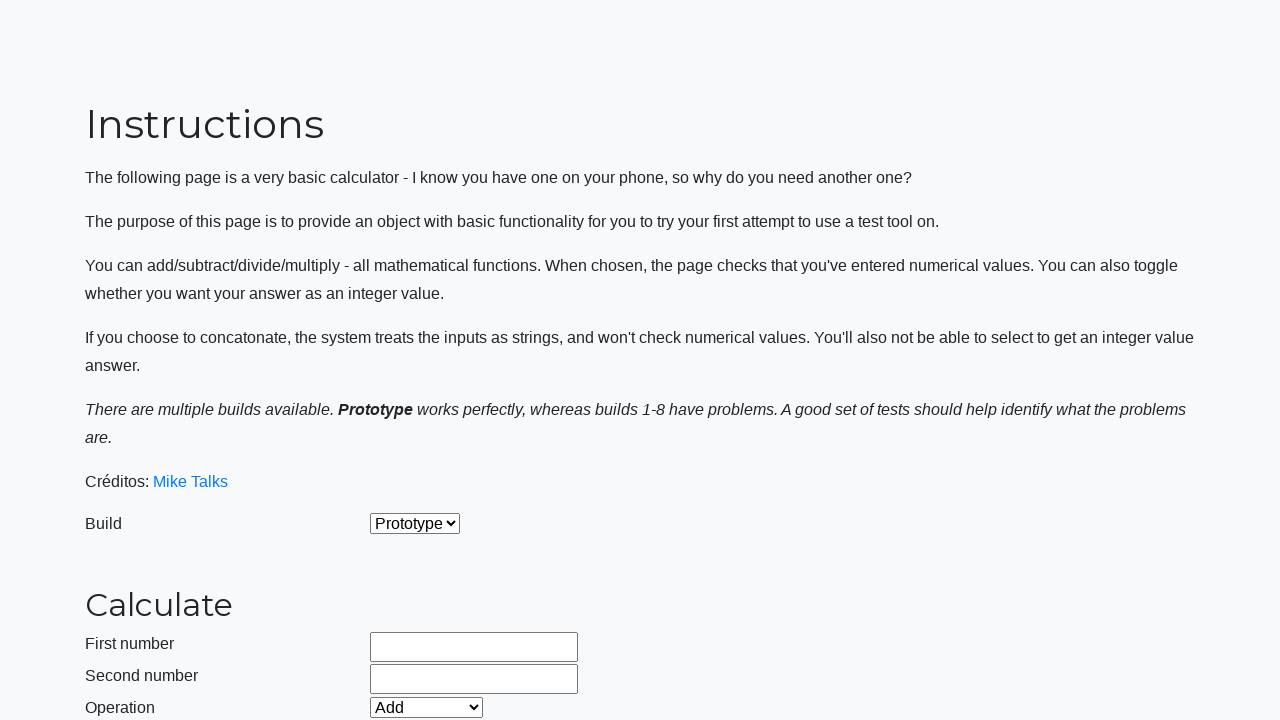

Entered invalid first operand 'K' in number1Field on #number1Field
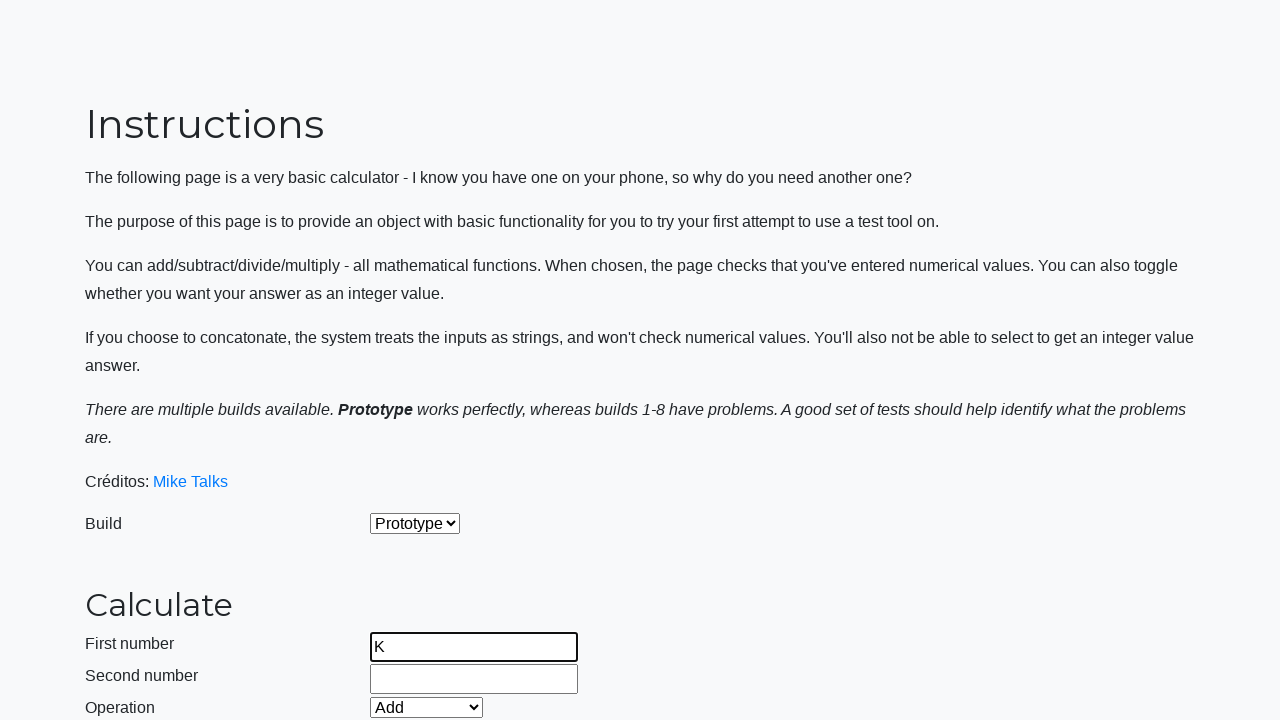

Entered second operand '99999999999' in number2Field on #number2Field
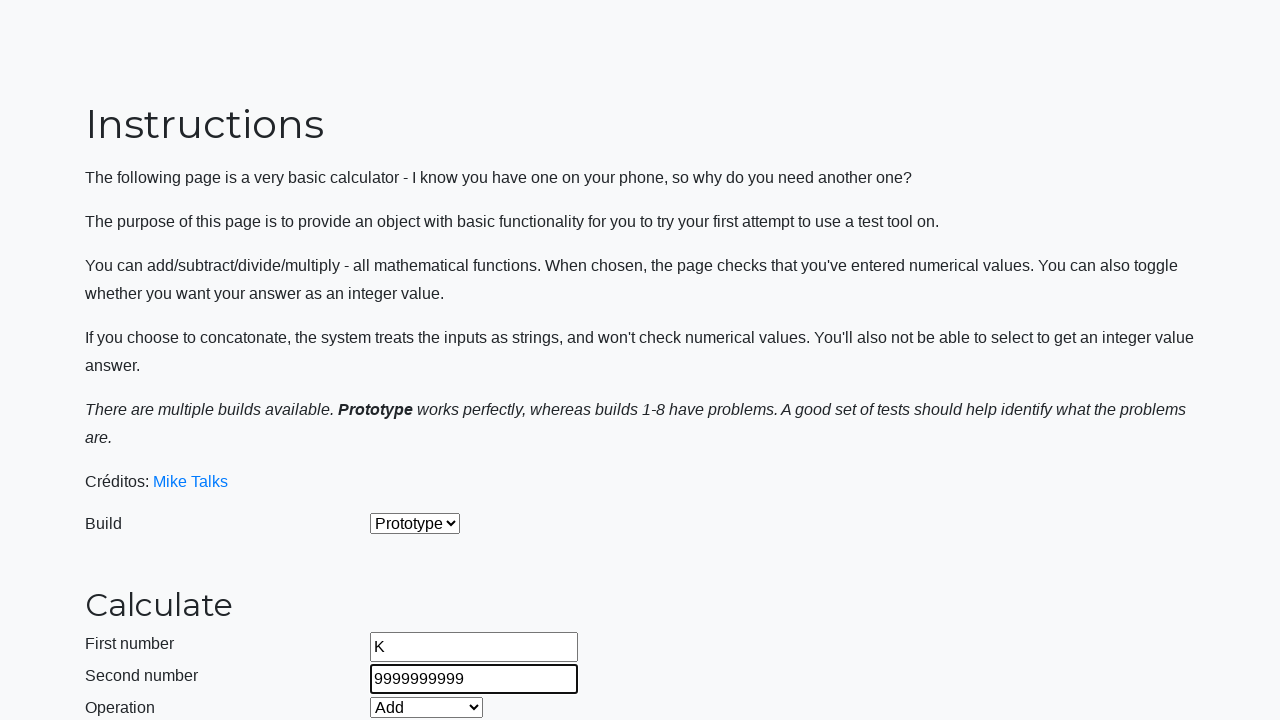

Clicked calculate button to attempt addition with invalid first operand at (422, 451) on #calculateButton
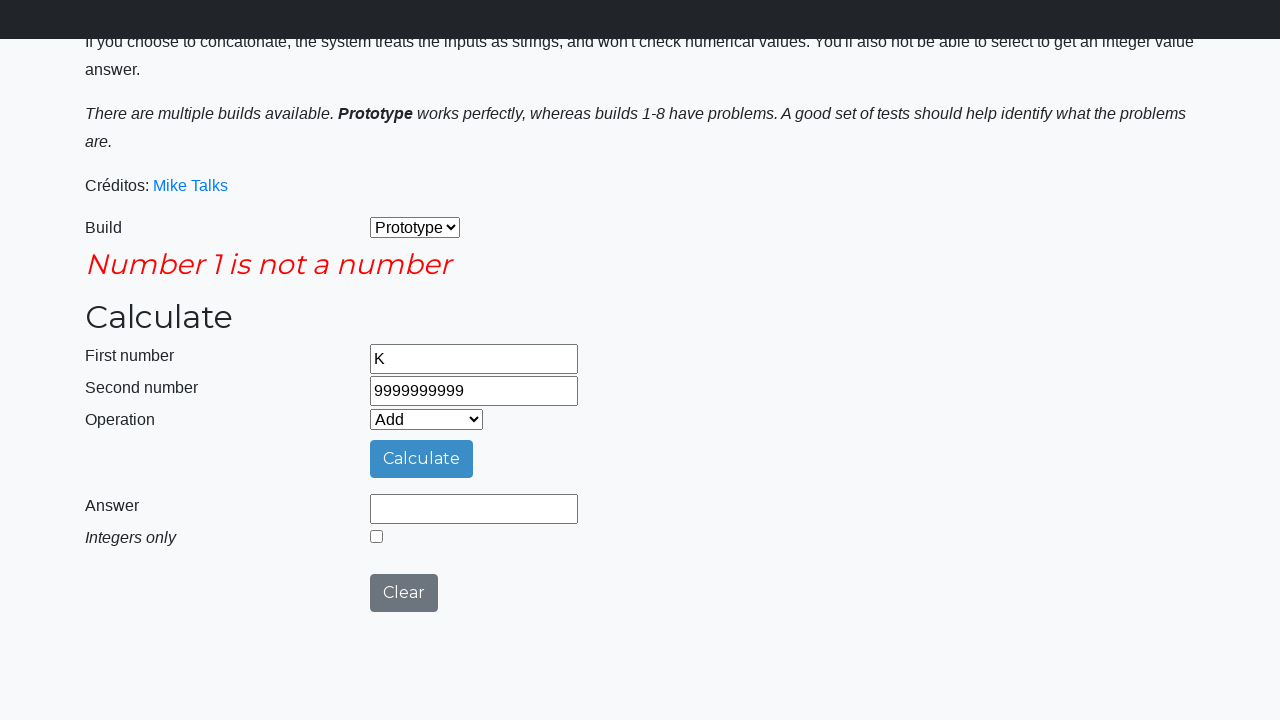

Retrieved error message text from errorMsgField
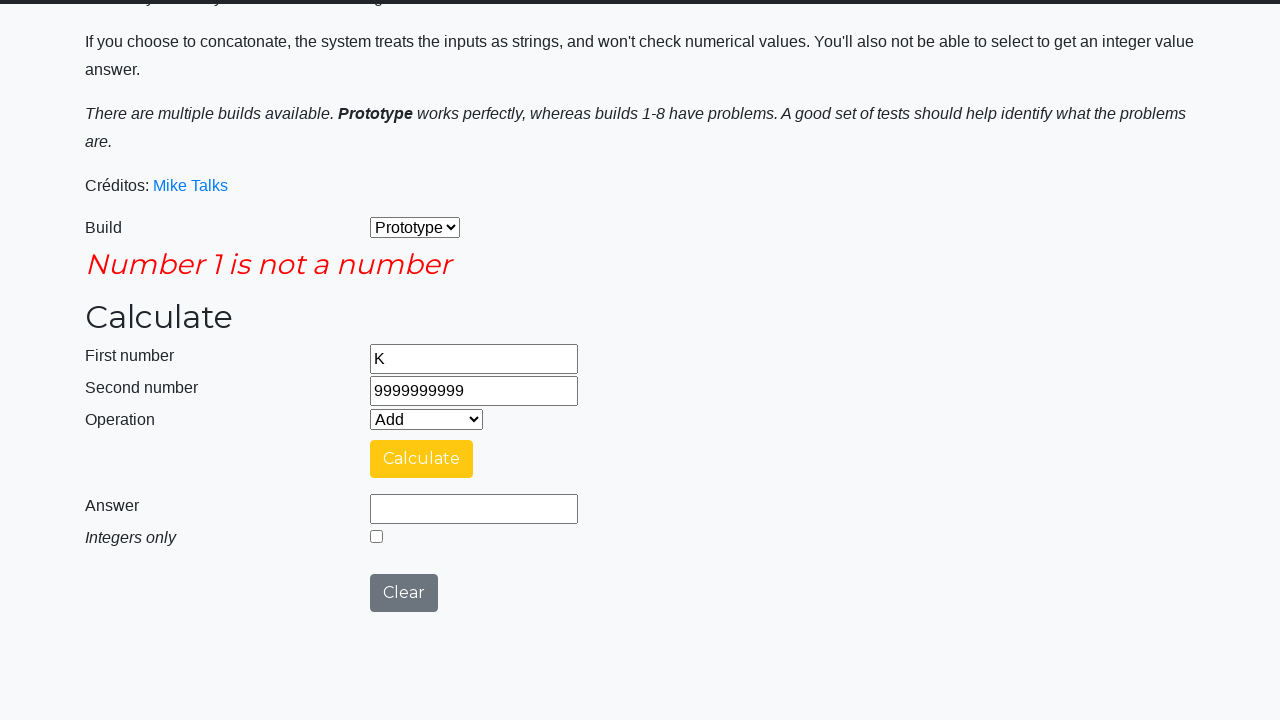

Verified that error message is not empty - invalid operand error handling working correctly
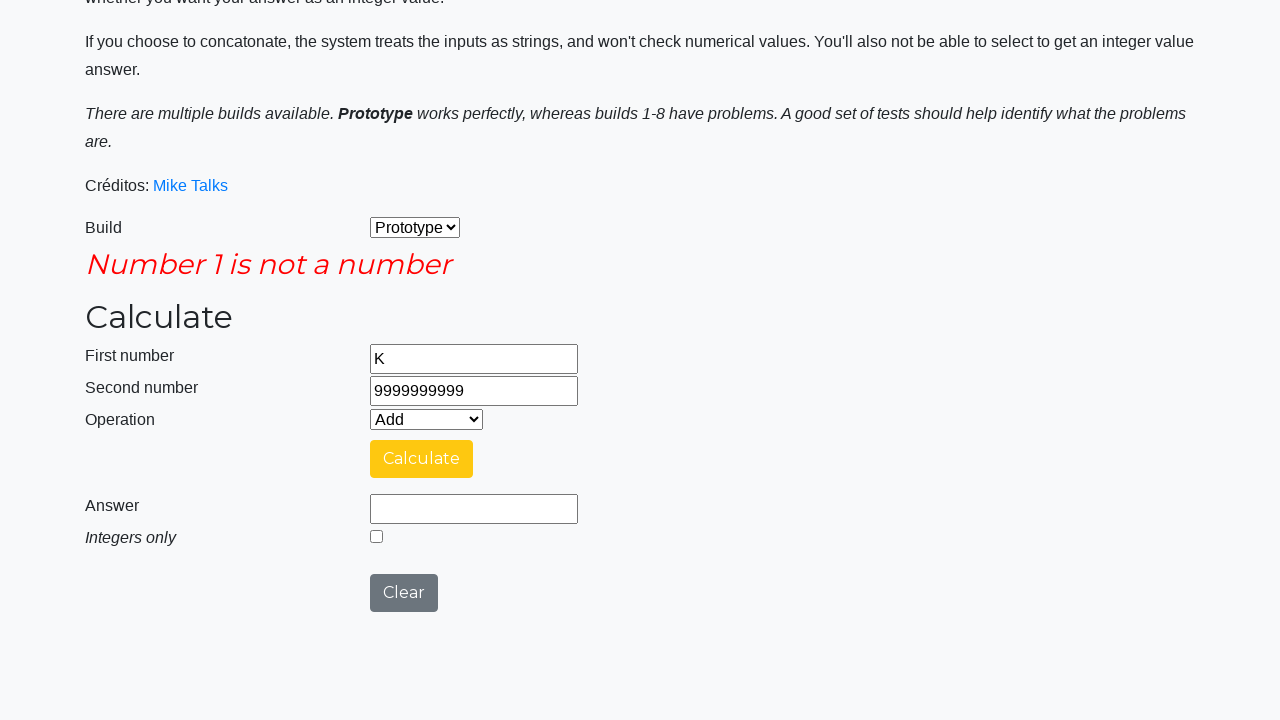

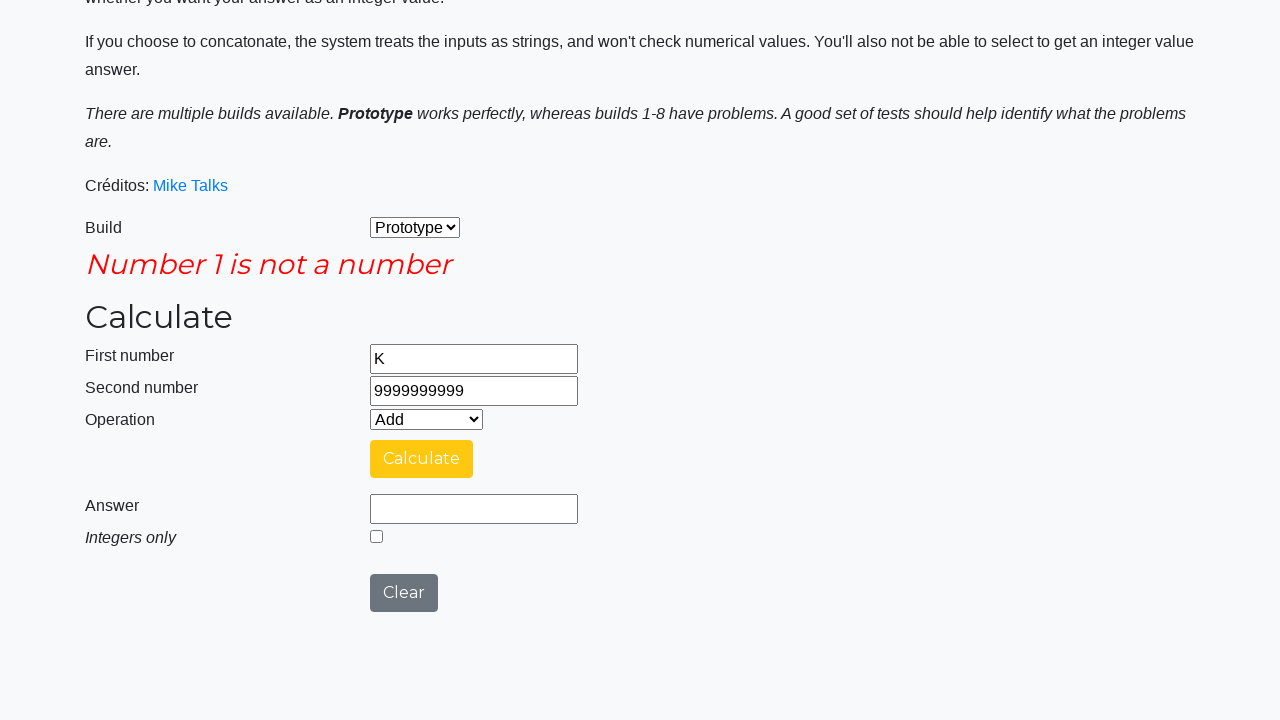